Tests the autocomplete/auto-suggestion feature by typing a partial country name and selecting "India" from the dropdown suggestions that appear.

Starting URL: https://rahulshettyacademy.com/dropdownsPractise/

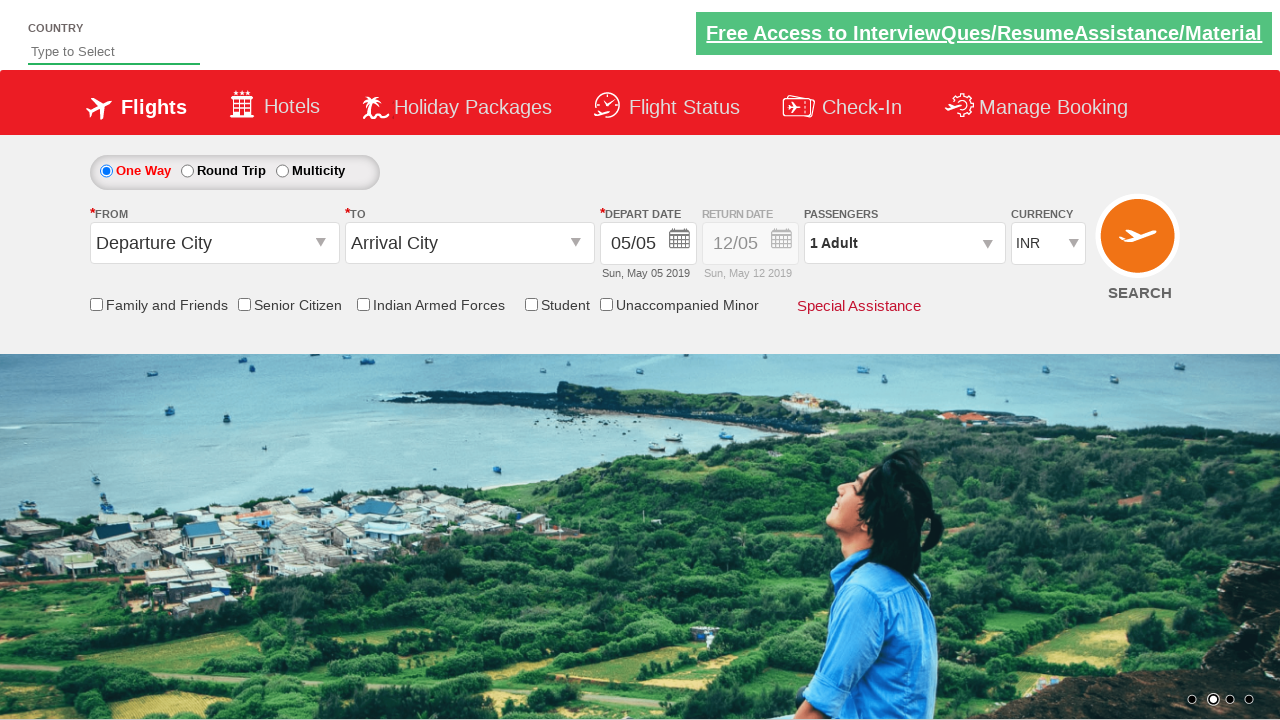

Navigated to AutoSuggestion test page
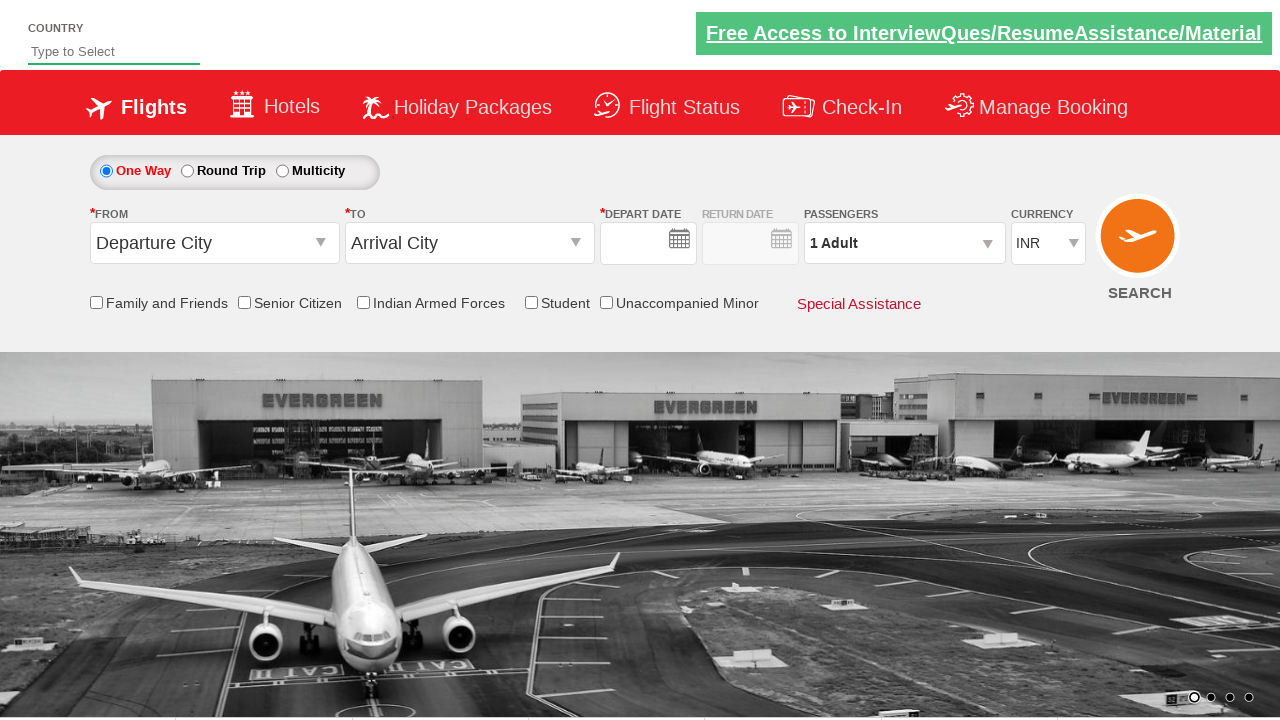

Typed 'ind' in autosuggest field to trigger suggestions on #autosuggest
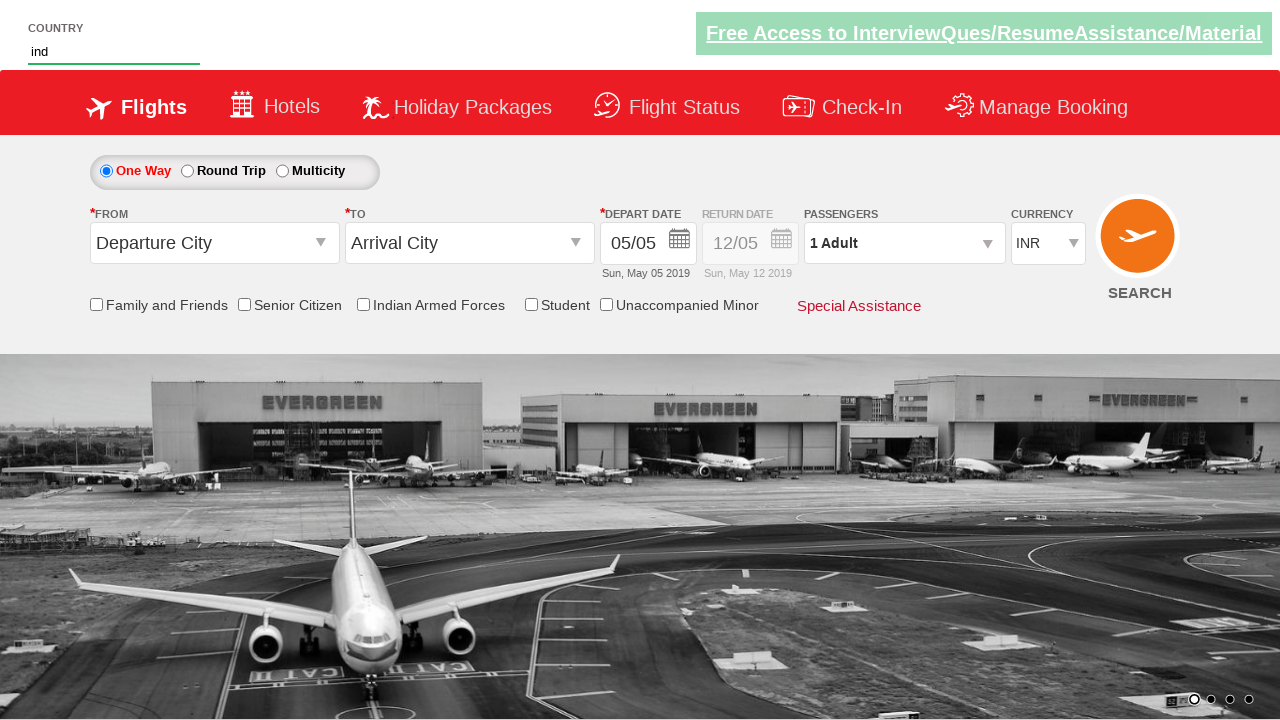

Autocomplete suggestions dropdown appeared
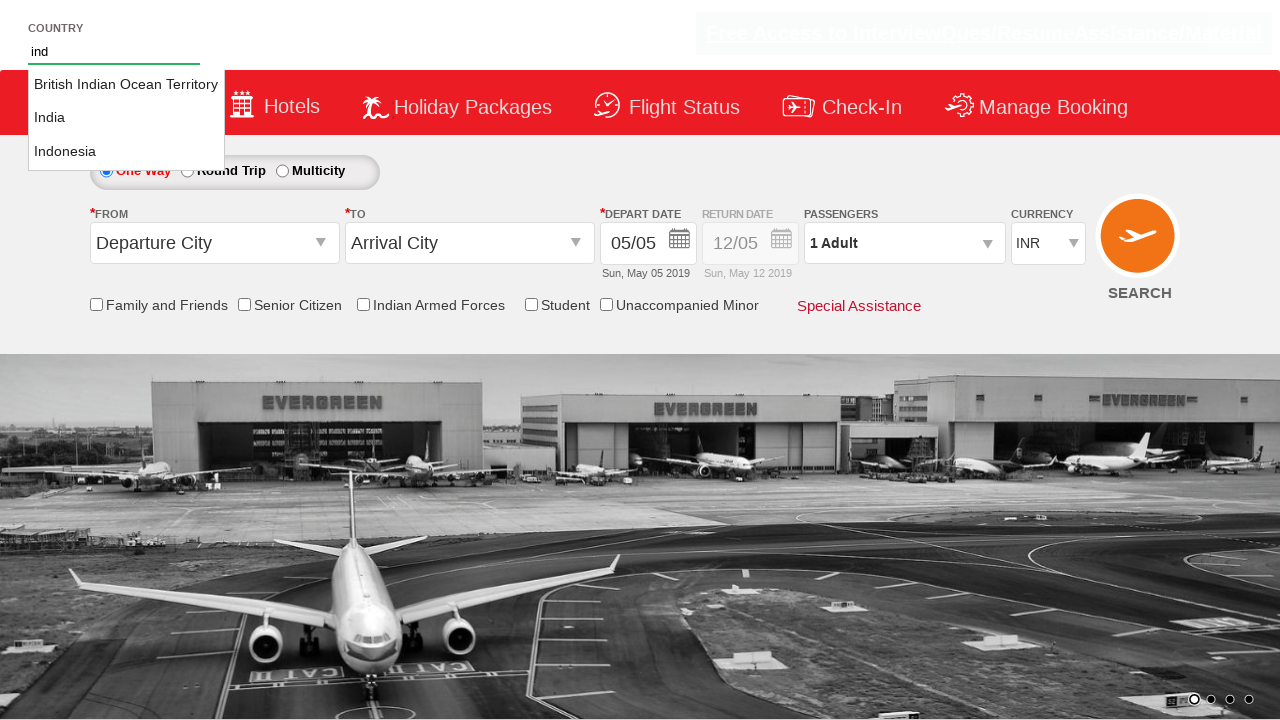

Retrieved all autocomplete suggestion options
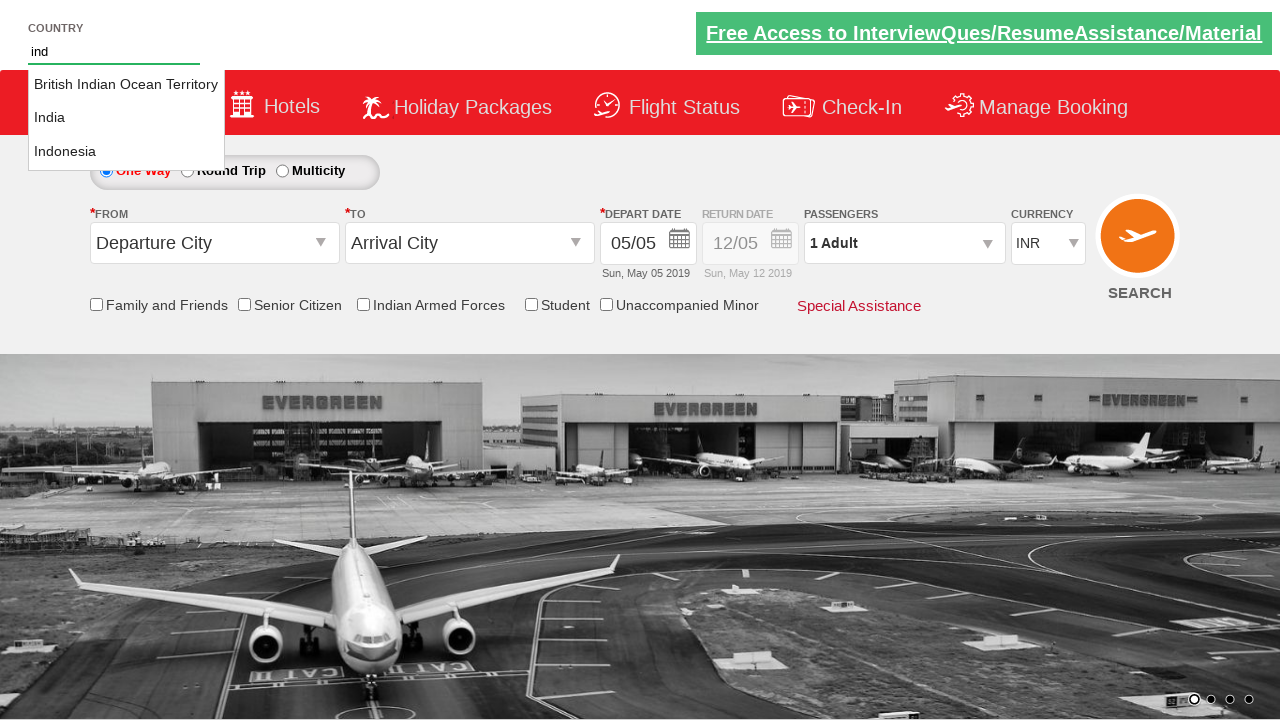

Selected 'India' from autocomplete suggestions at (126, 118) on li.ui-menu-item a >> nth=1
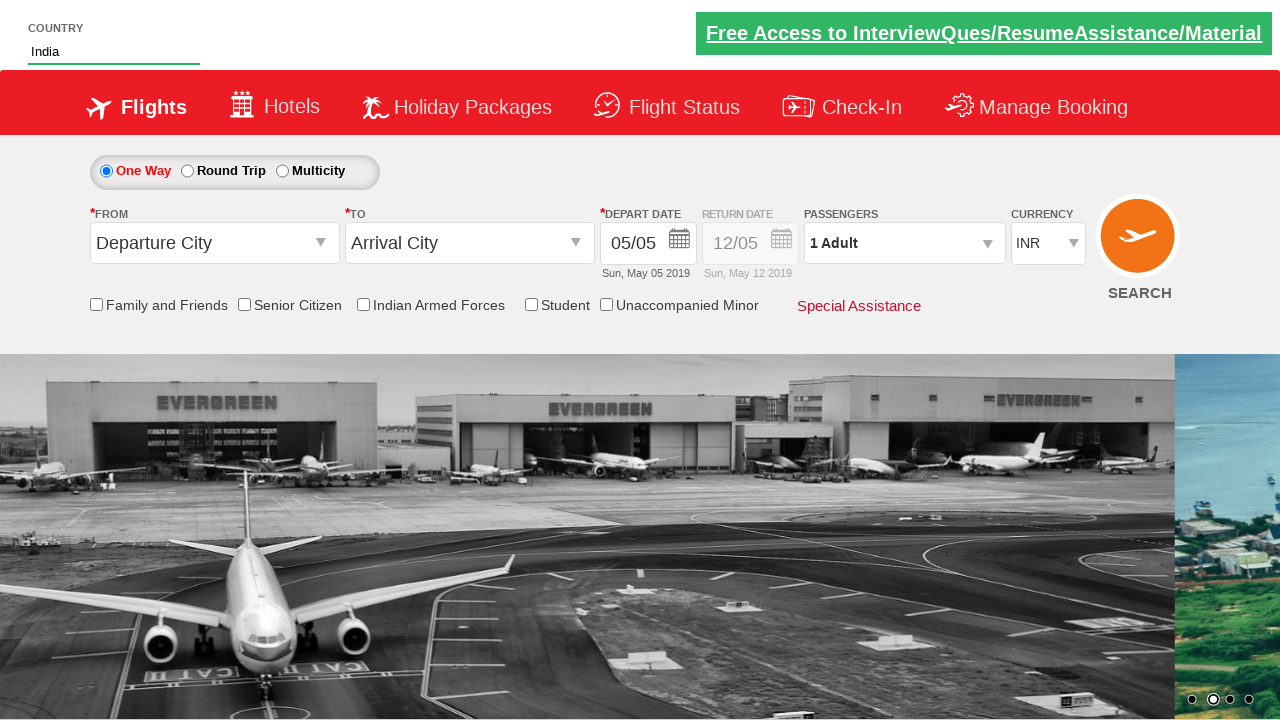

Waited for selection to be confirmed
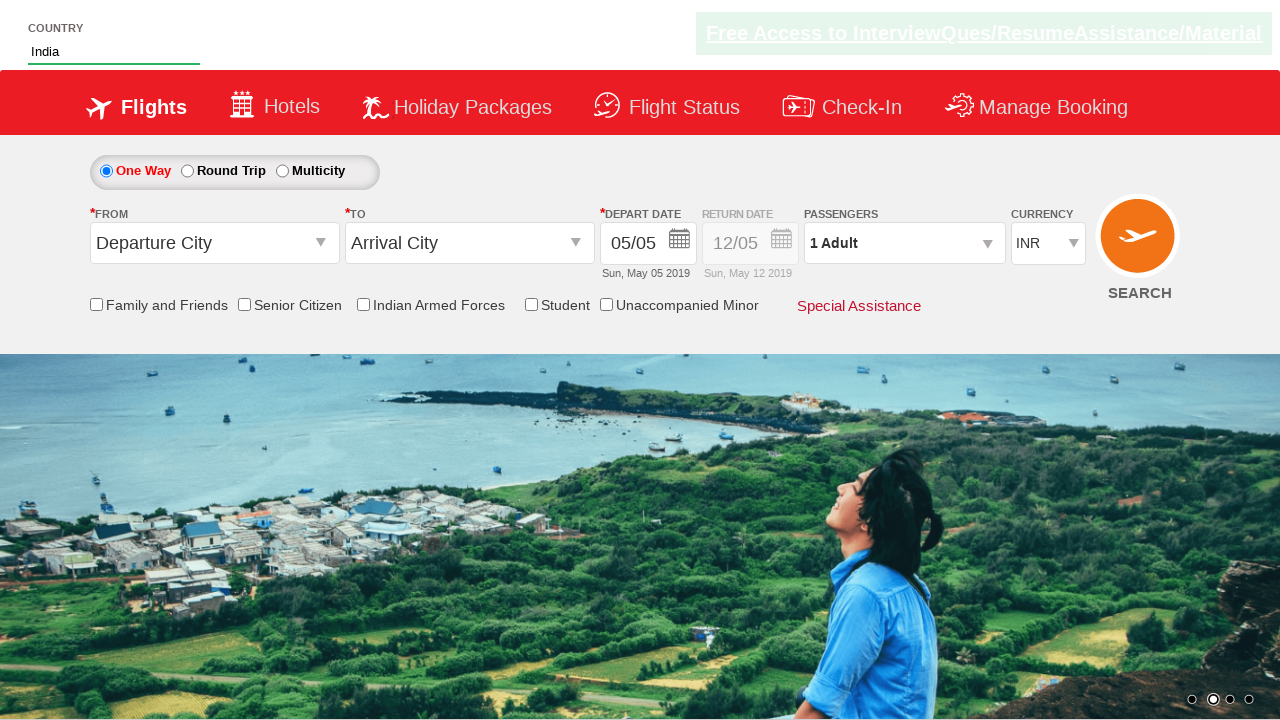

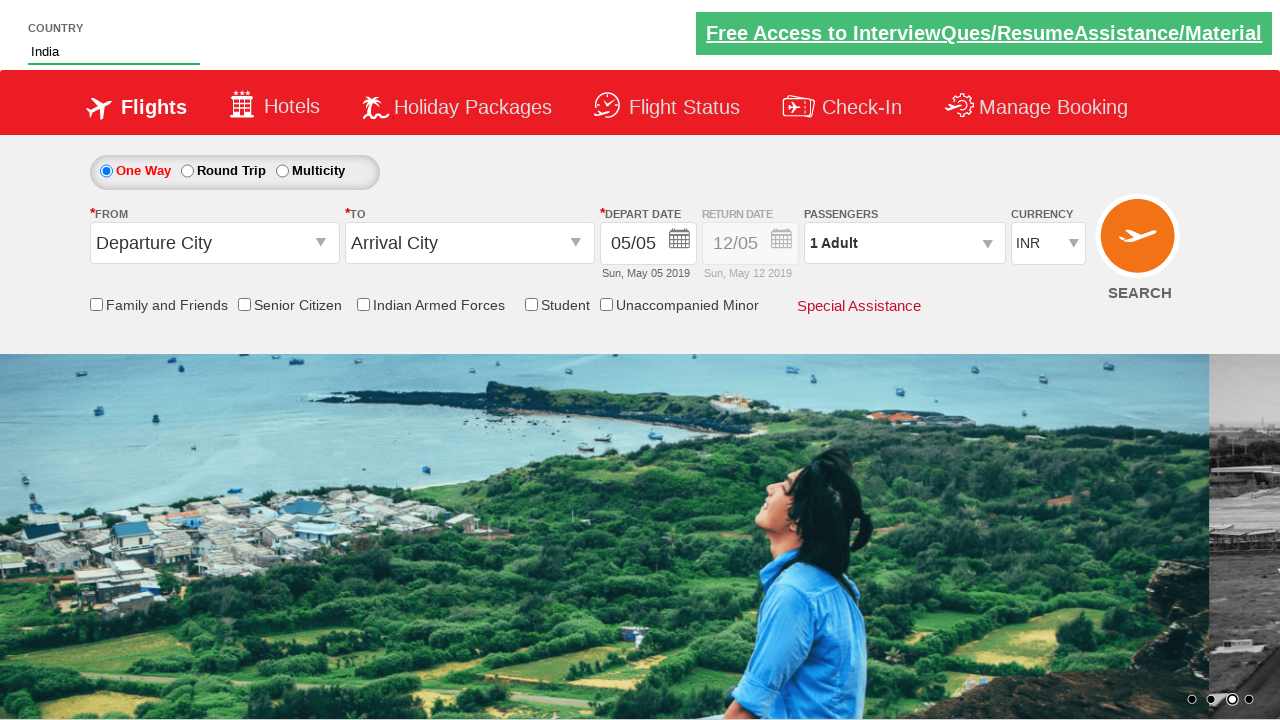